Navigates to the Brazil trends page on trends24.in and verifies that the trend card list is displayed

Starting URL: https://trends24.in/brazil/

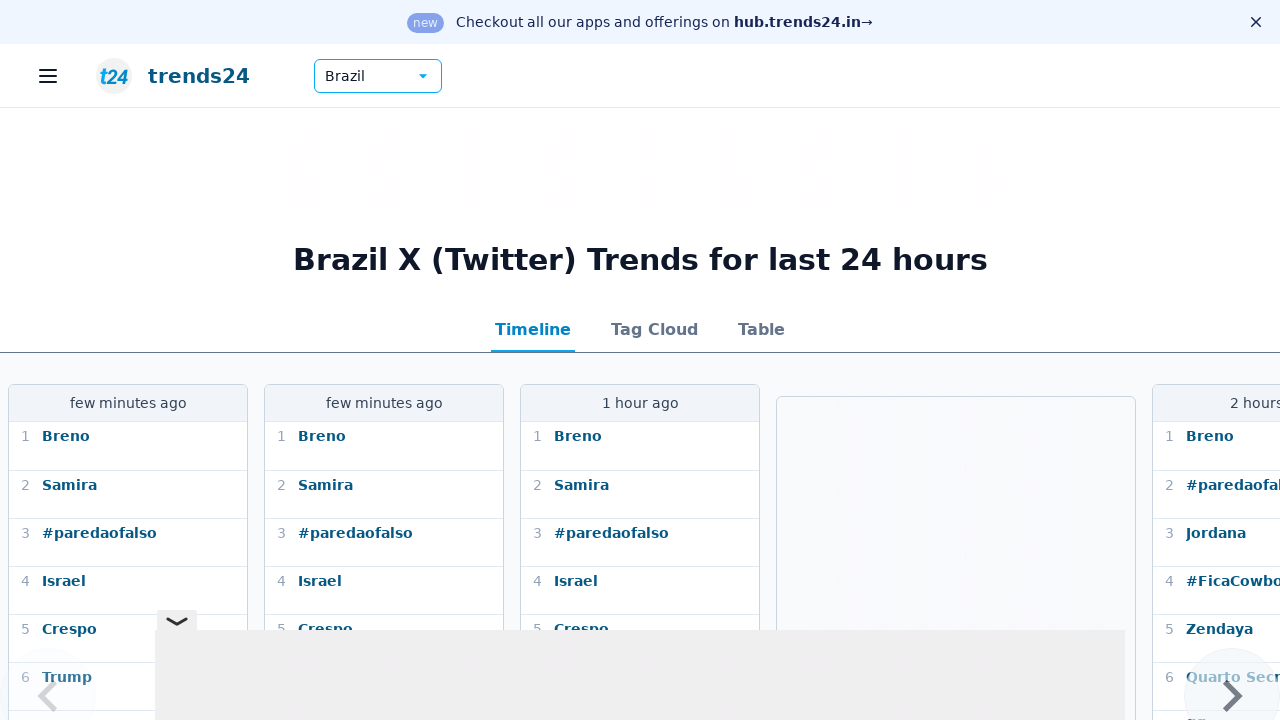

Trend card list loaded on Brazil trends page
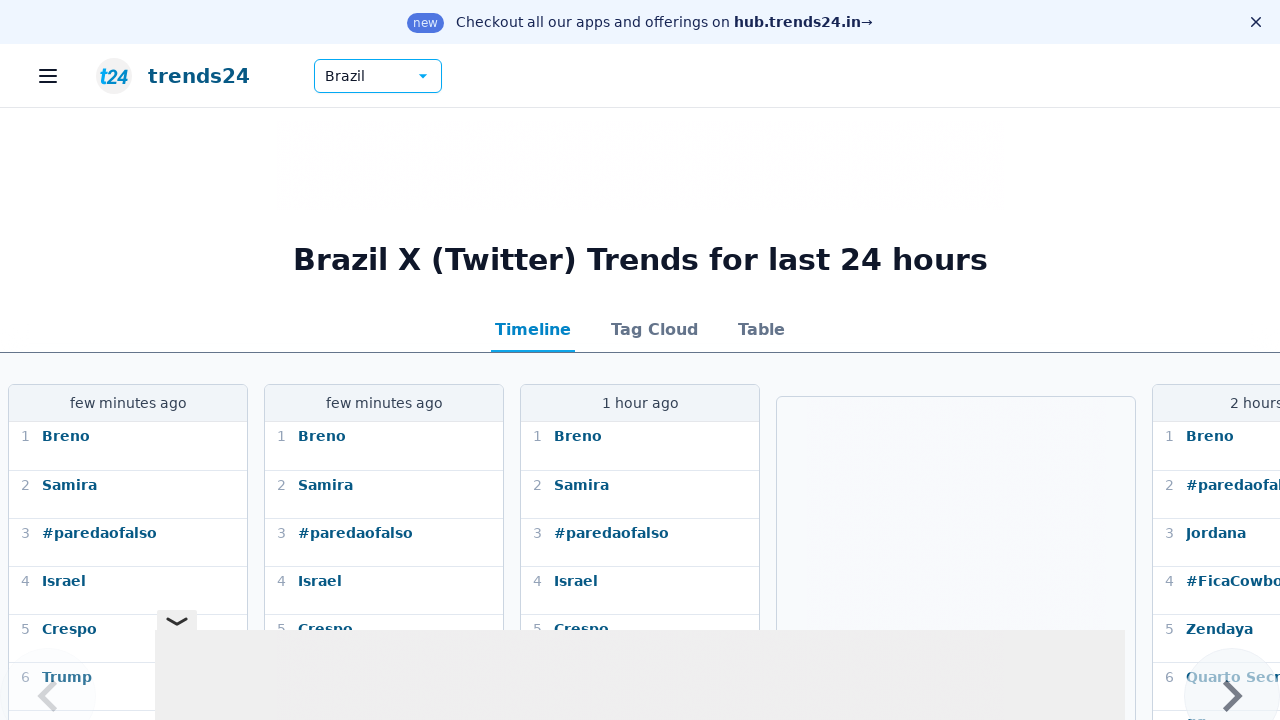

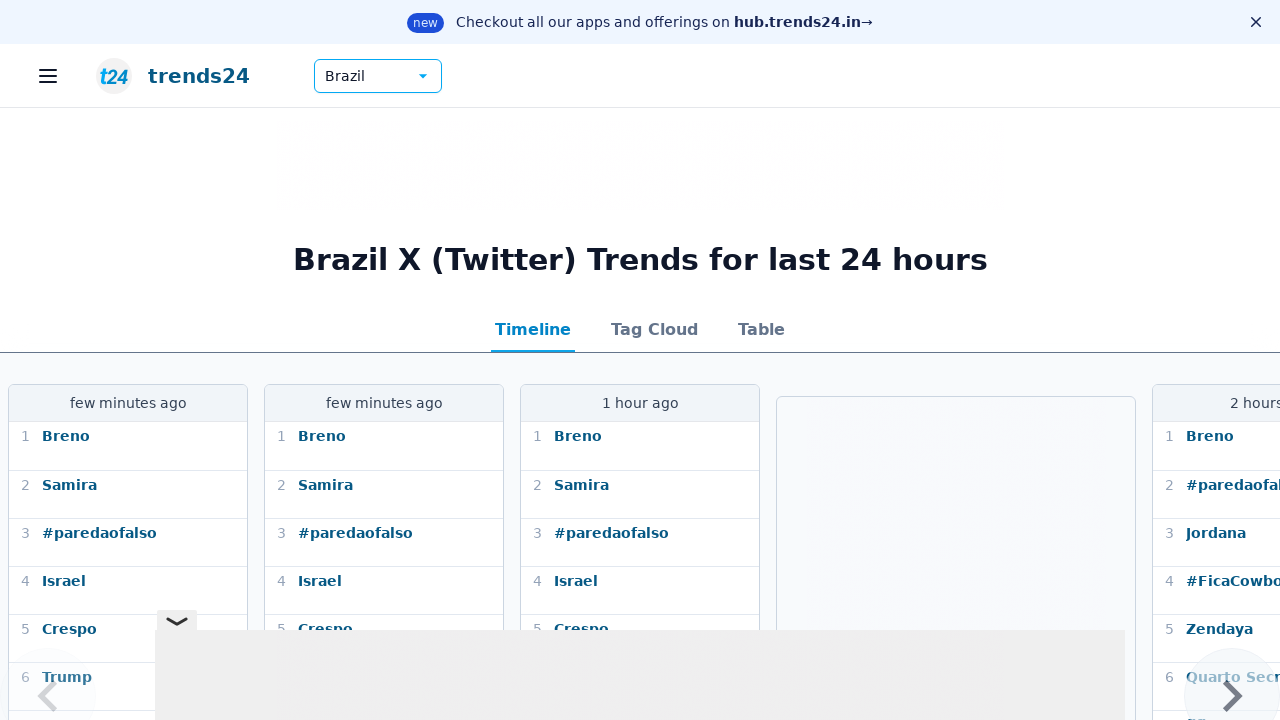